Tests dynamic content loading by clicking a start button and waiting for "Hello World!" text to appear

Starting URL: https://the-internet.herokuapp.com/dynamic_loading/2

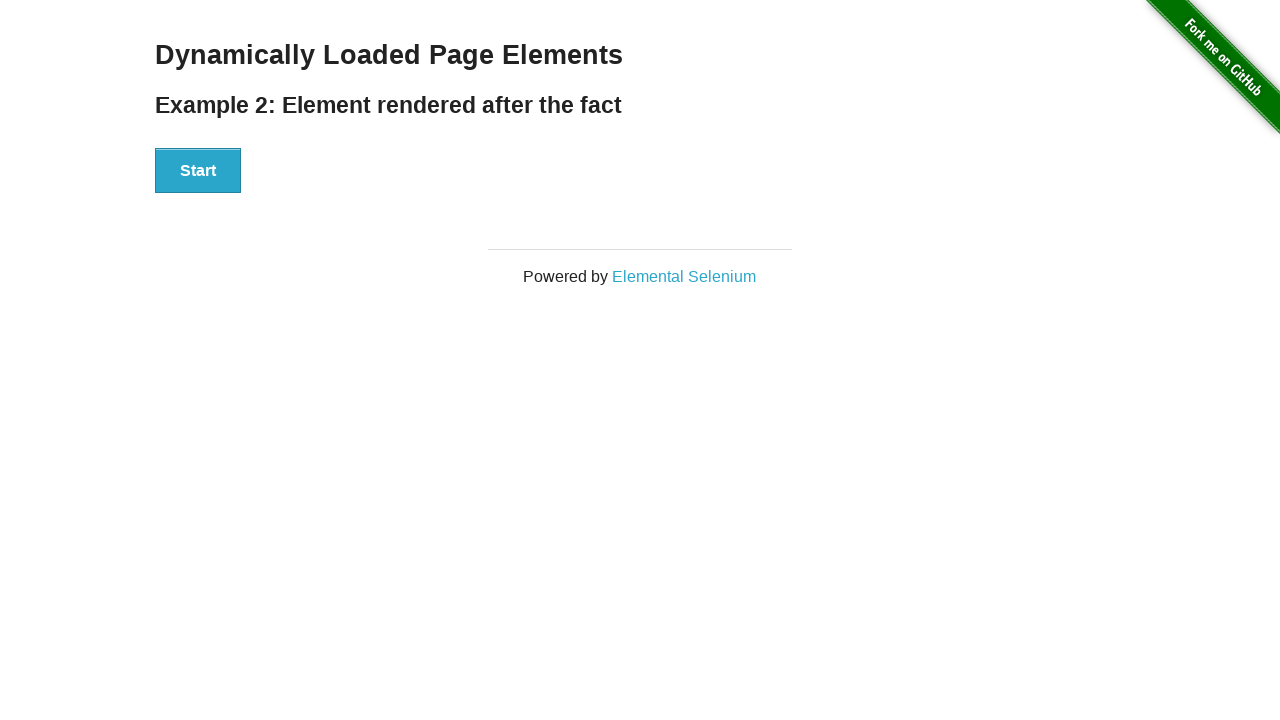

Clicked start button to trigger dynamic content loading at (198, 171) on xpath=//div[@id='start']//button
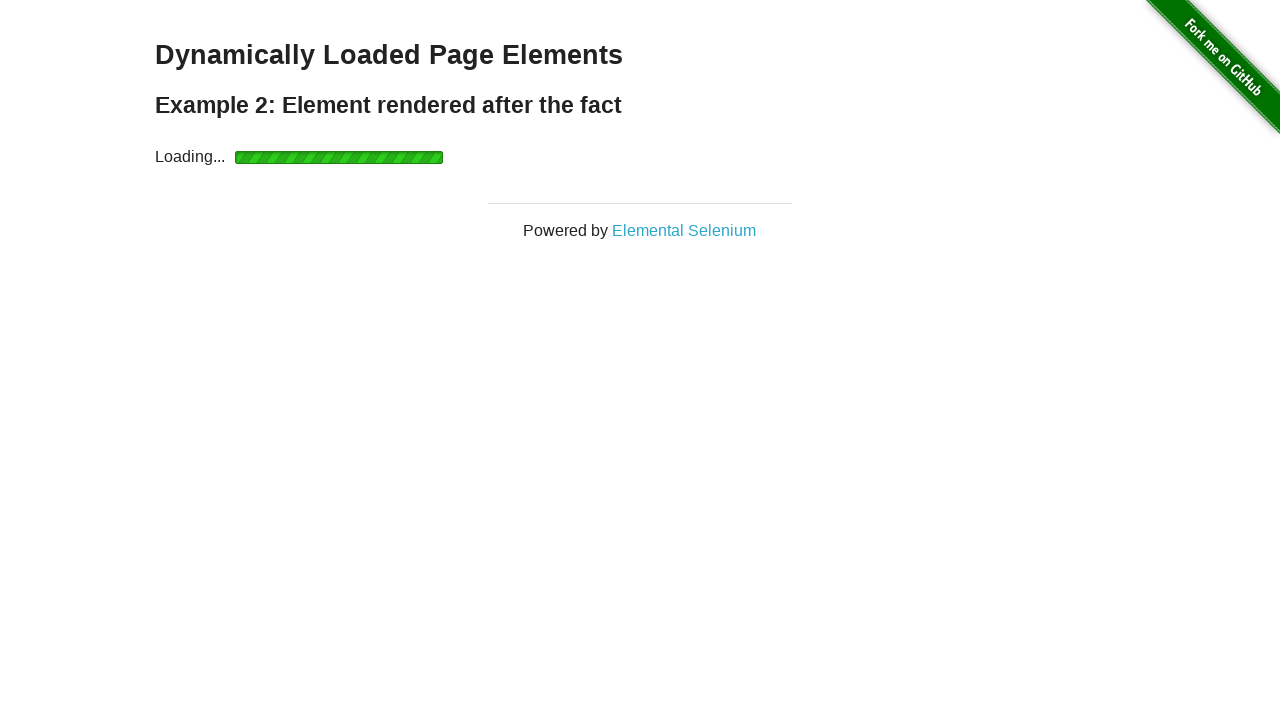

Waited for 'Hello World!' text to appear
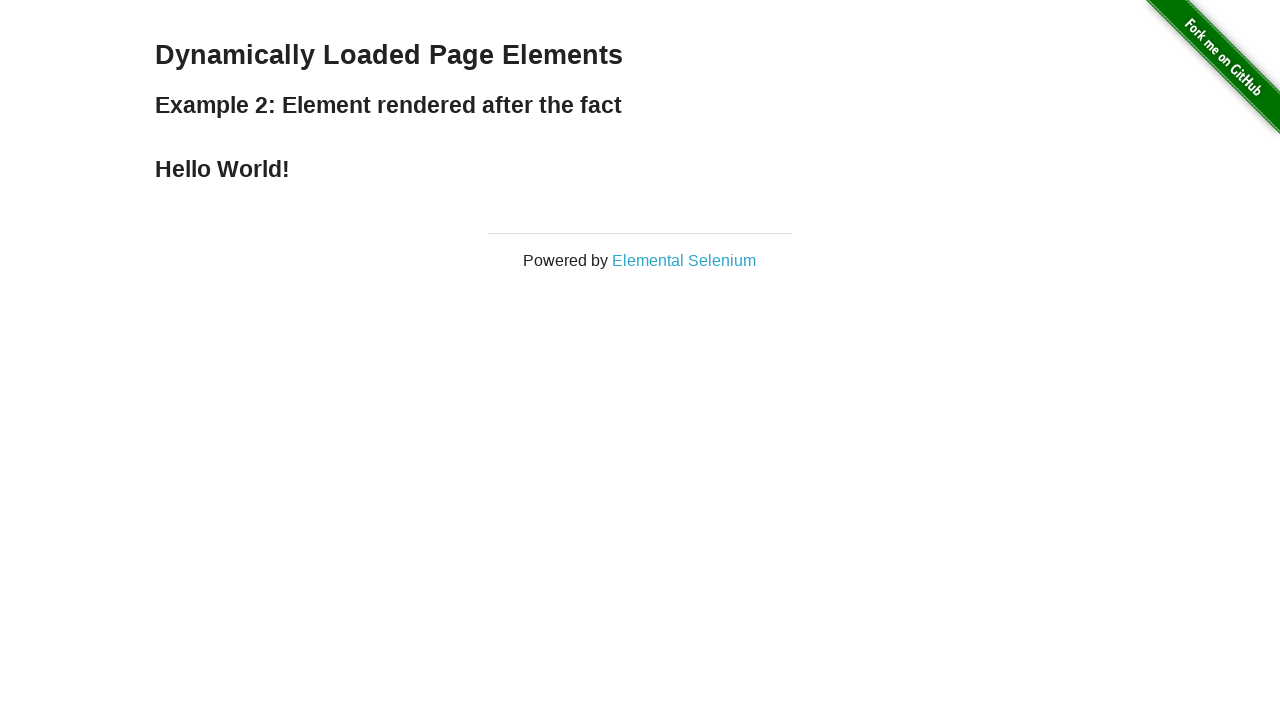

Located the 'Hello World!' text element
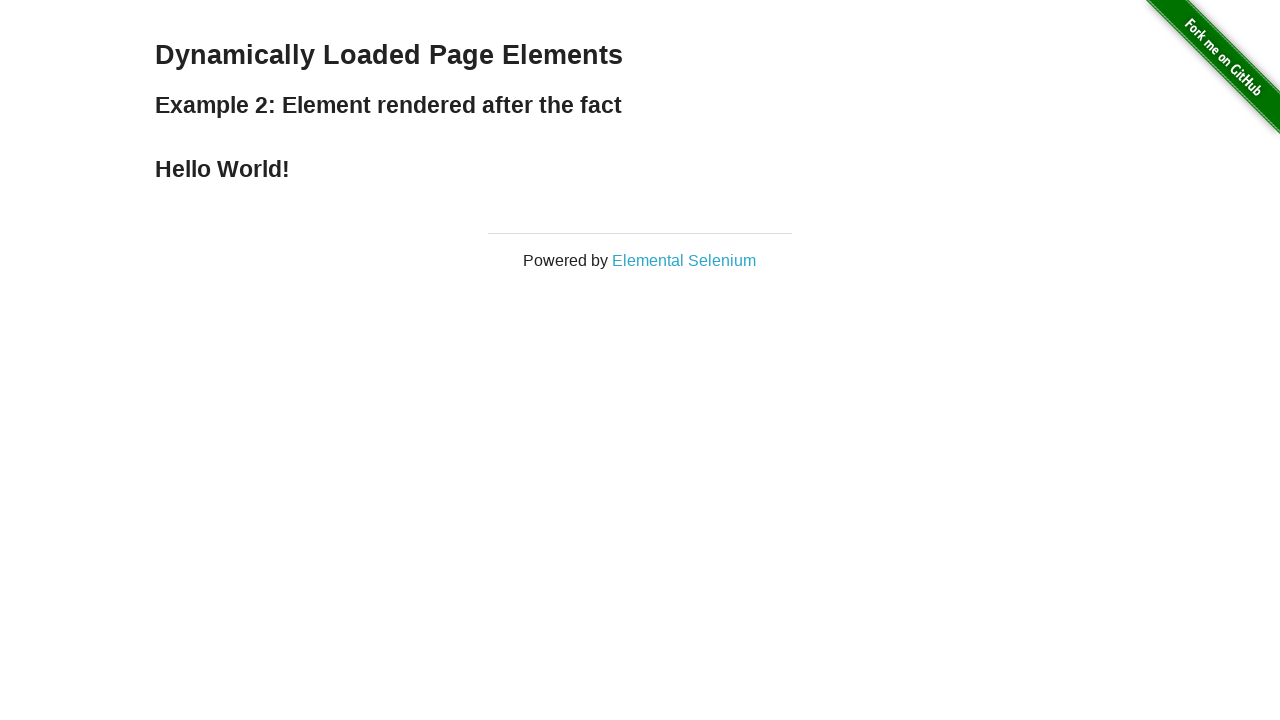

Retrieved and printed the text content: 'Hello World!'
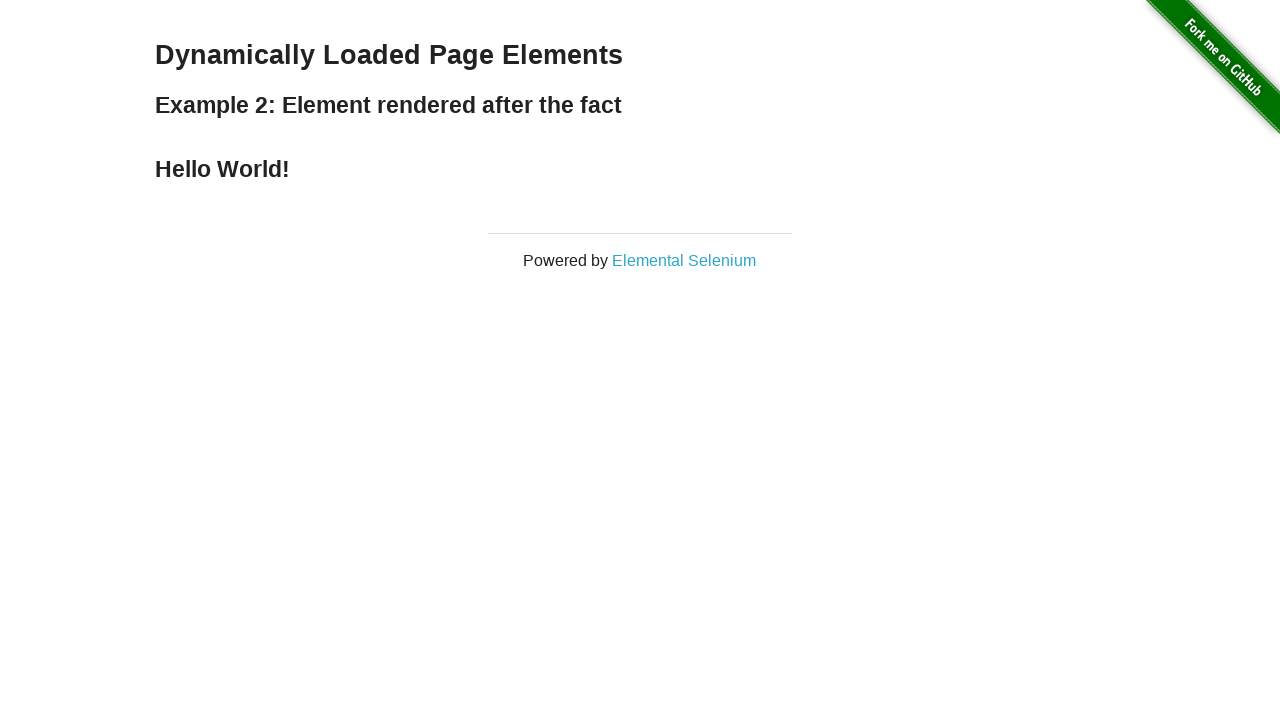

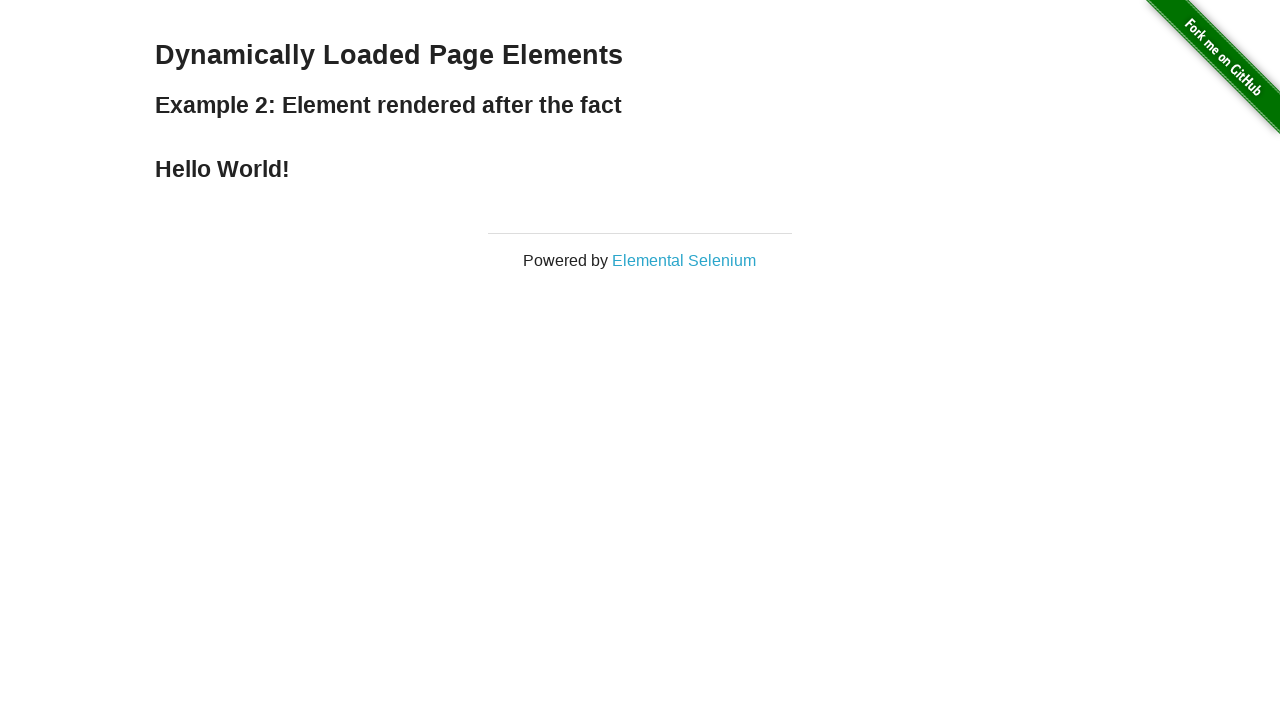